Tests browser navigation commands by loading Flipkart, verifying page source content, then navigating to GitHub and testing forward/refresh browser controls.

Starting URL: https://www.flipkart.com/

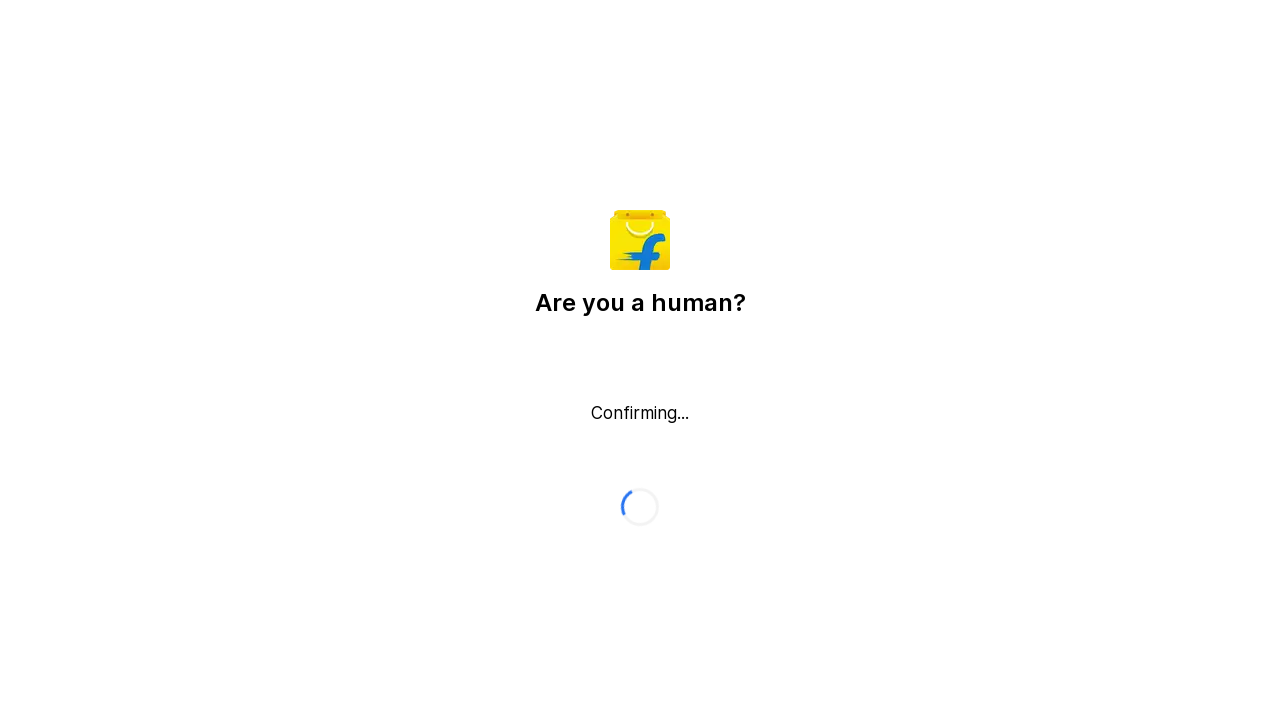

Waited for page to load (domcontentloaded state)
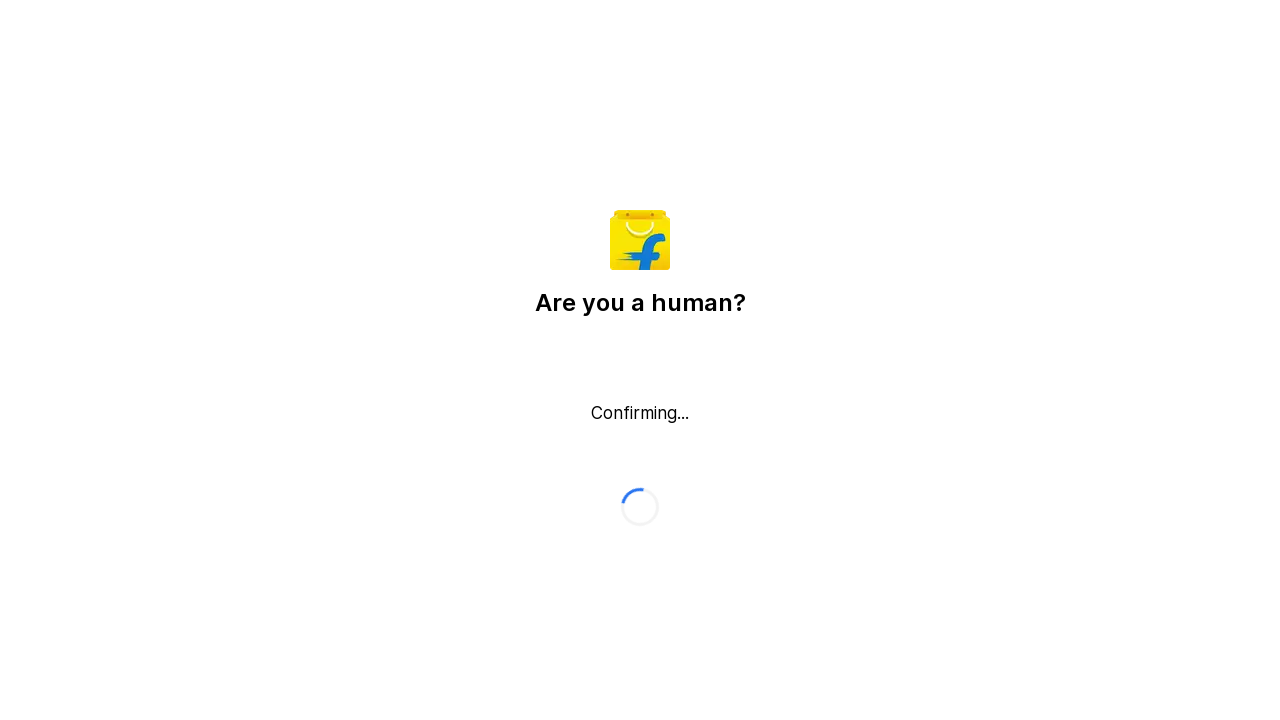

Retrieved page content
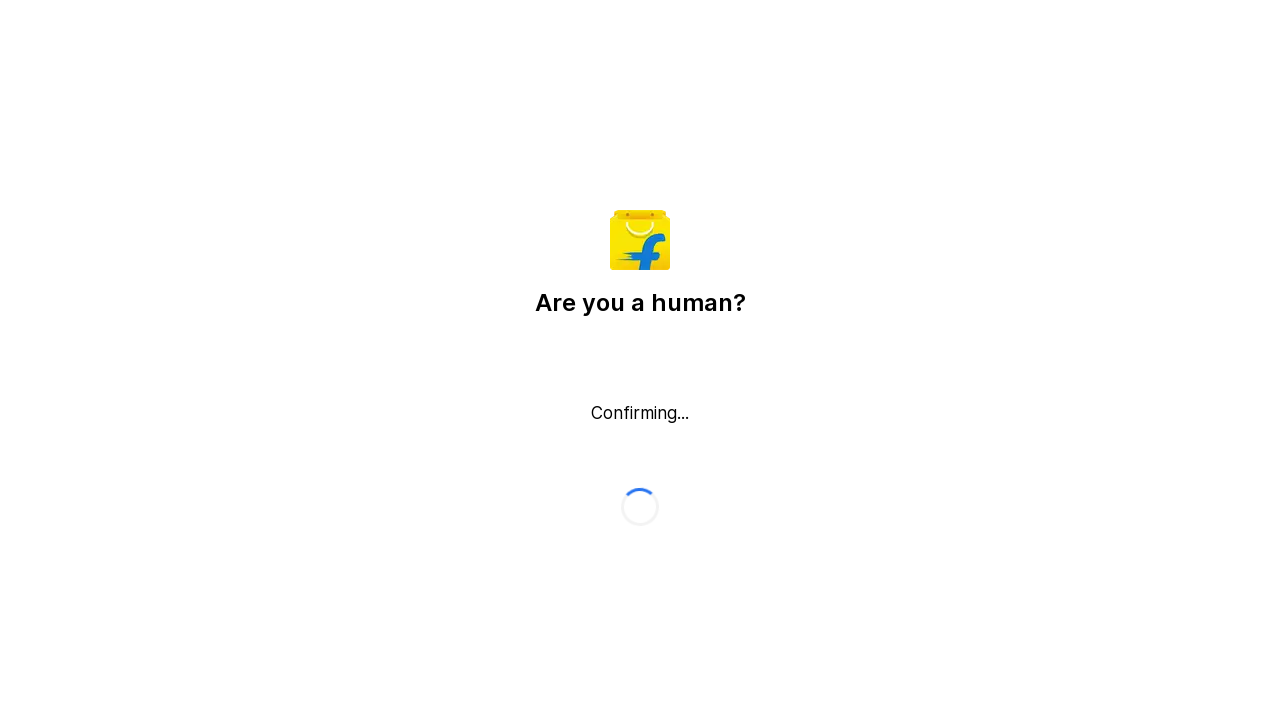

Verified page source content for 'requestAnimationFrame'
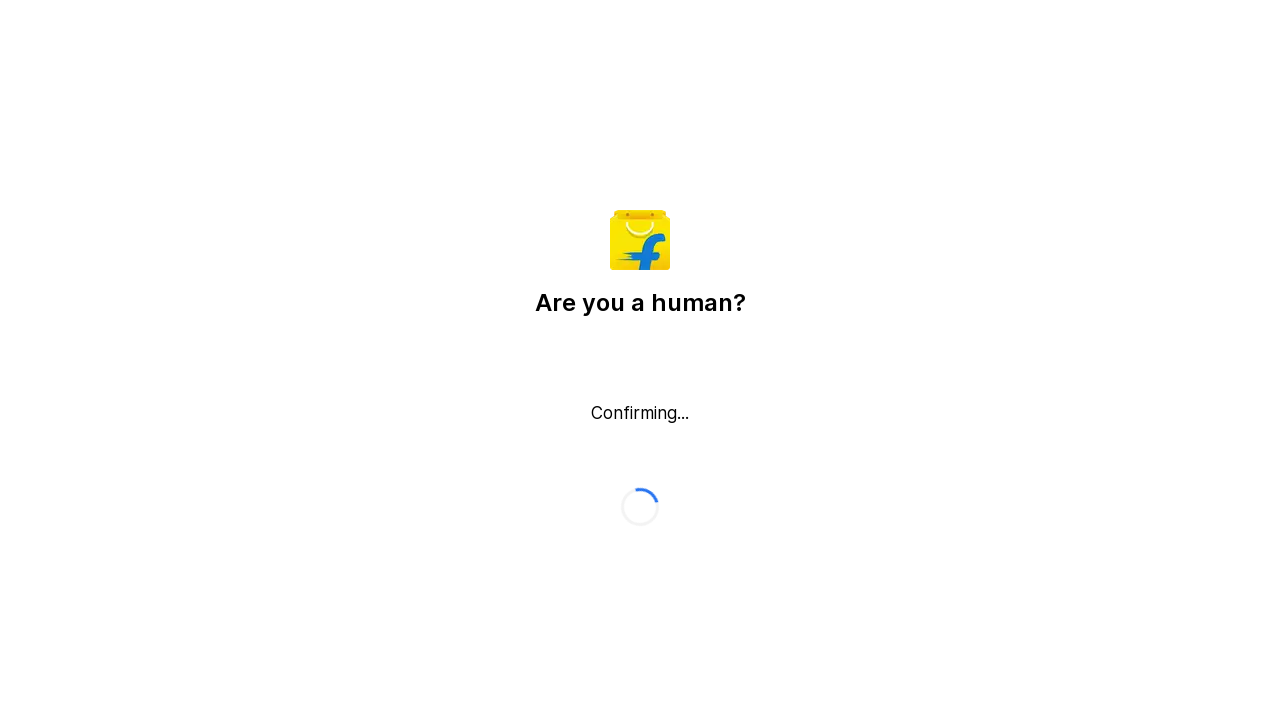

Navigated to GitHub (https://github.com/)
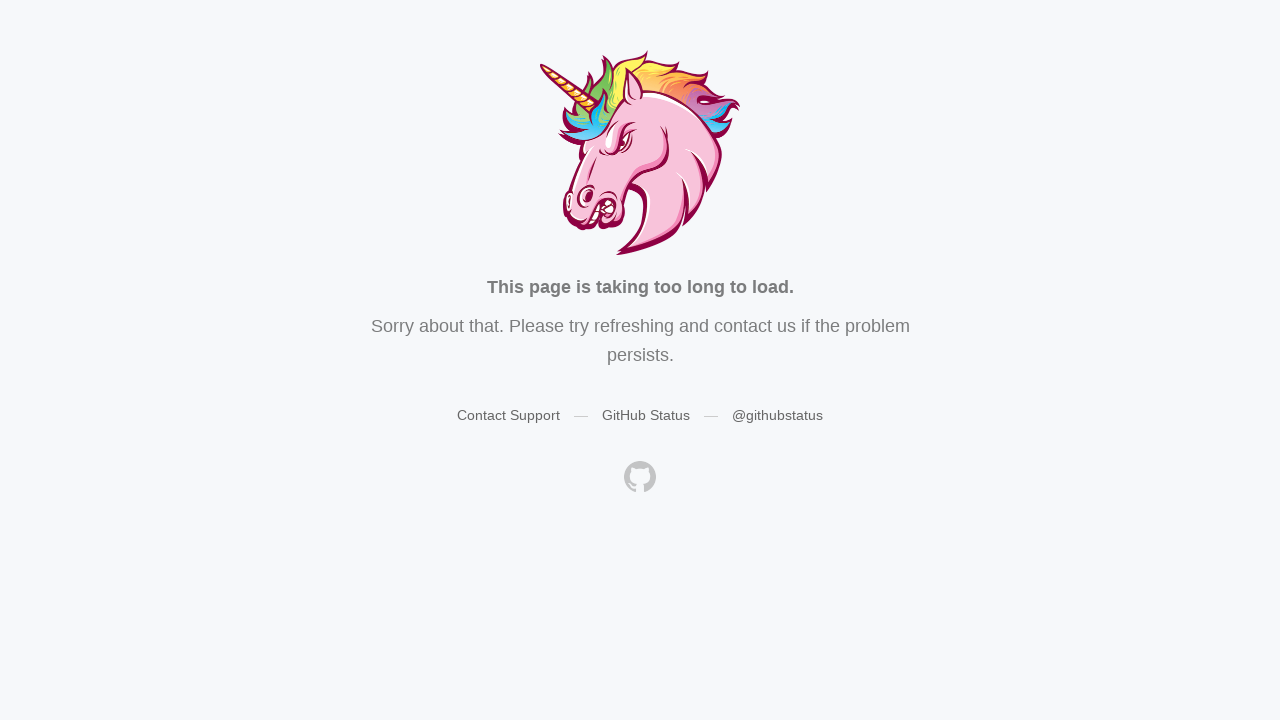

Navigated forward in browser history
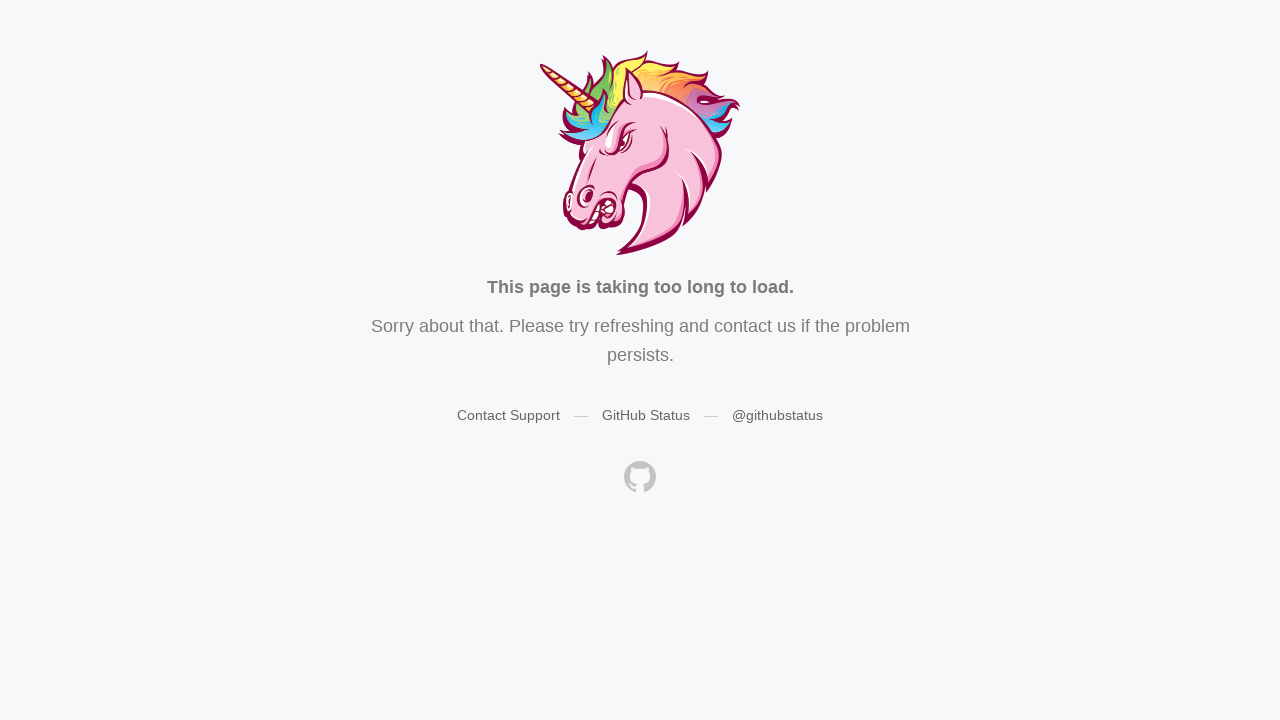

Refreshed the current page
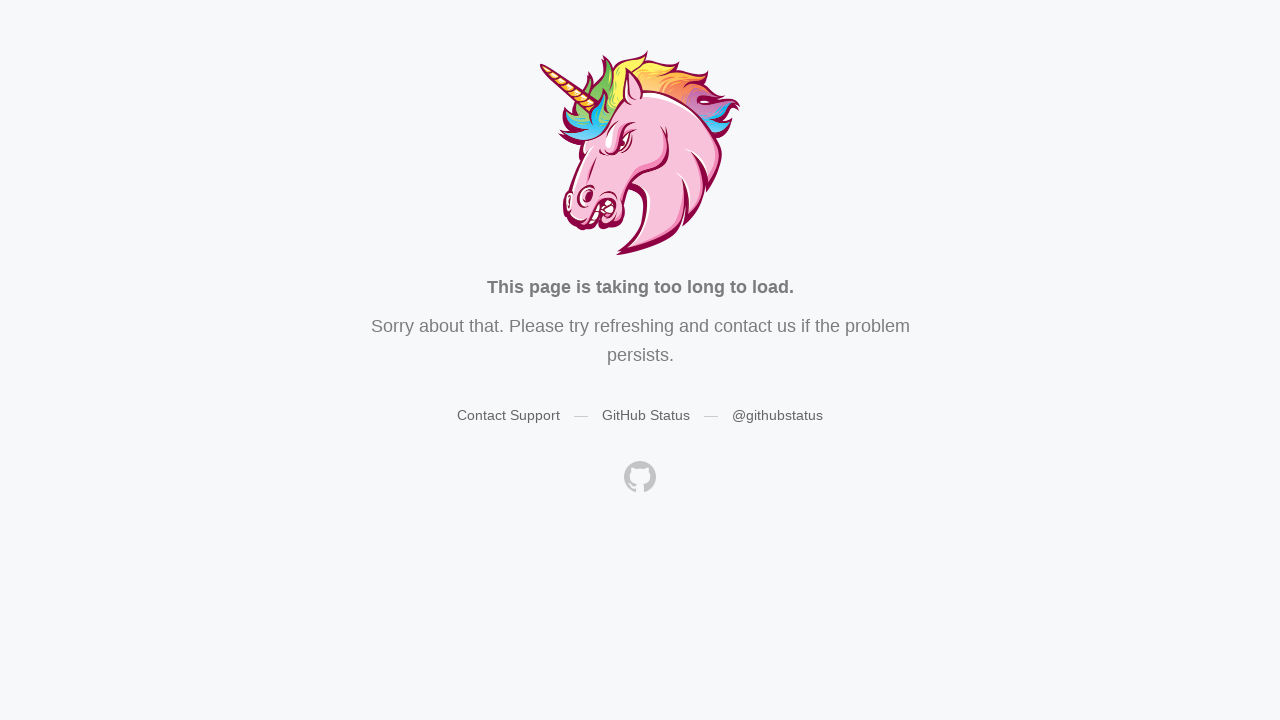

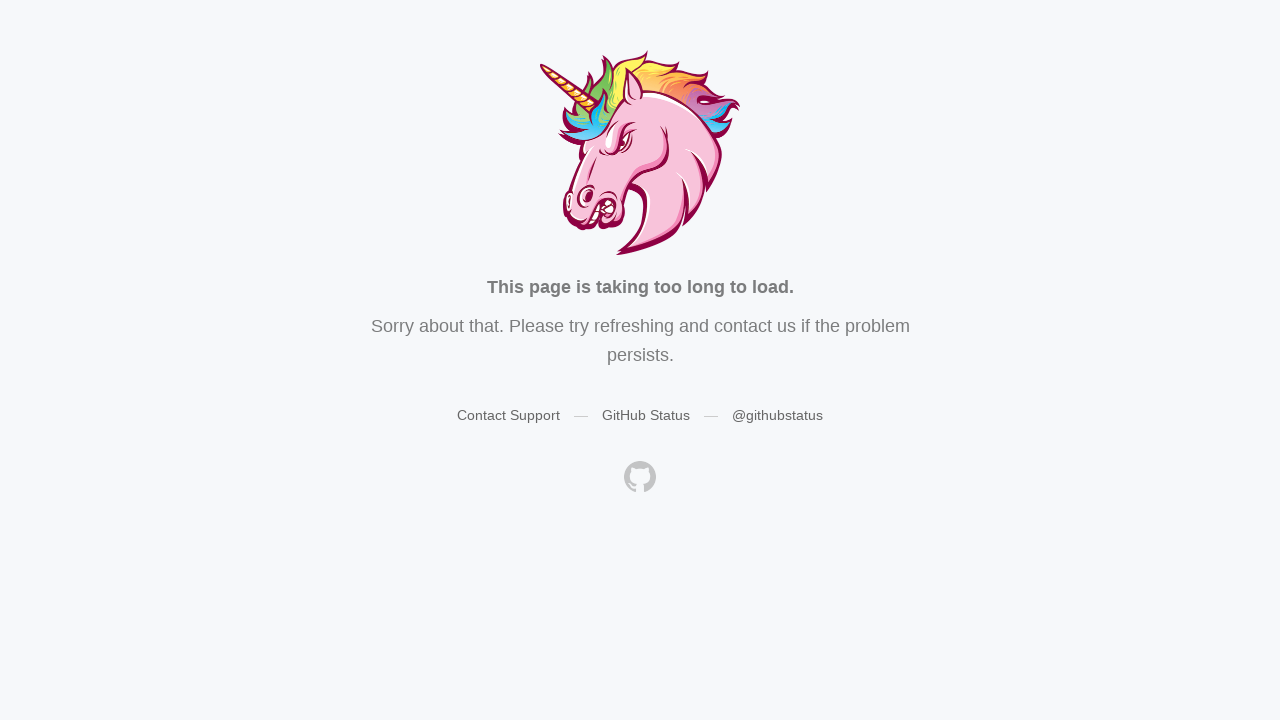